Navigates to GoDaddy India homepage, maximizes the browser window, and verifies the page loads successfully by checking the URL.

Starting URL: https://in.godaddy.com/

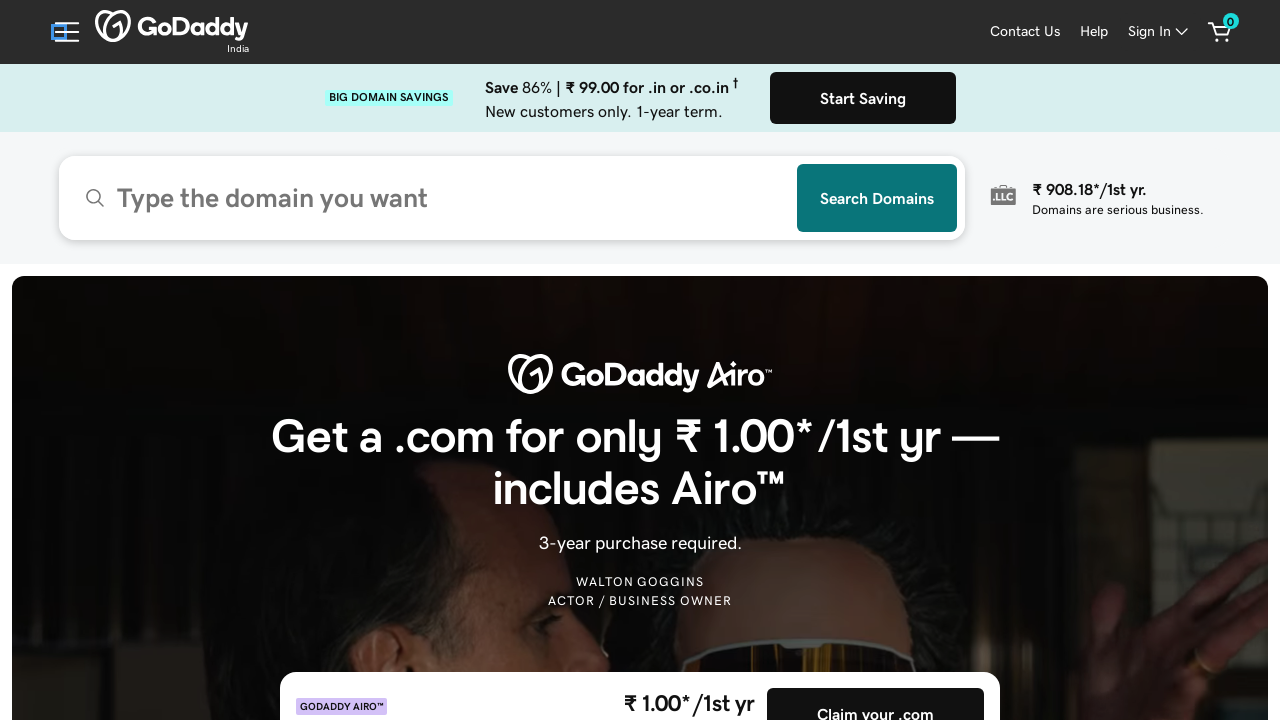

Waited for page to reach domcontentloaded state
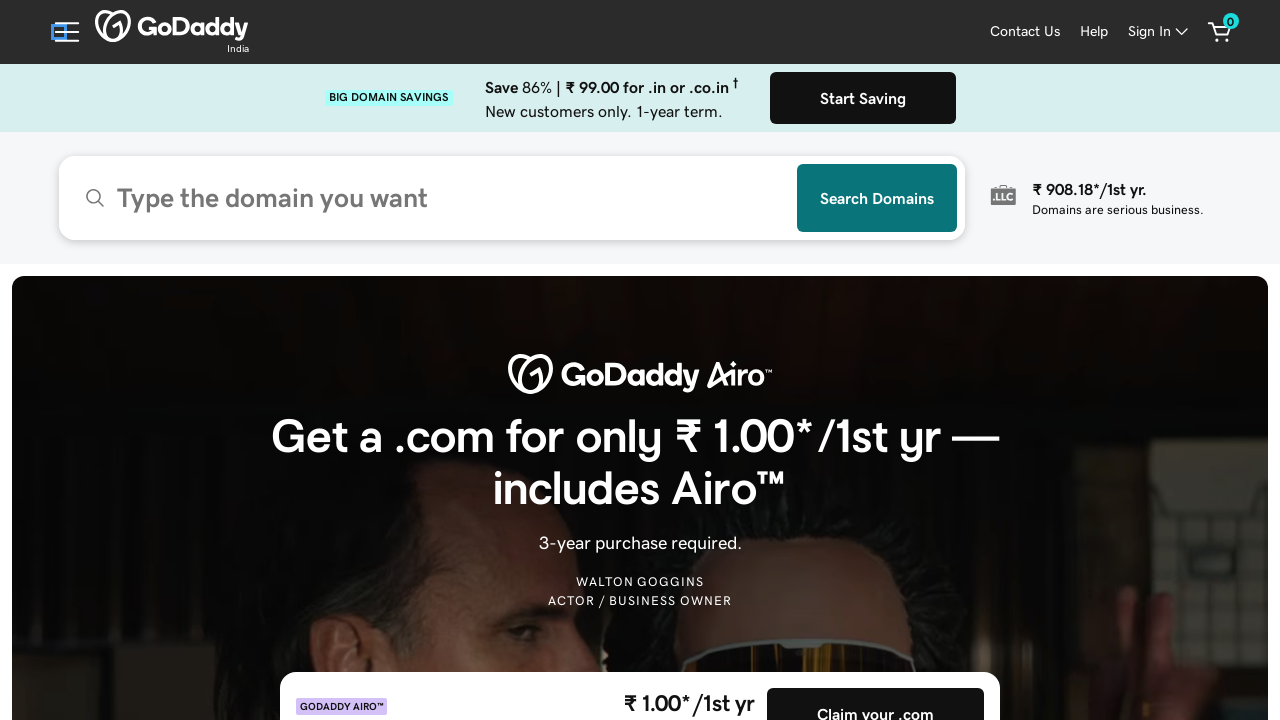

Verified that the URL contains 'godaddy'
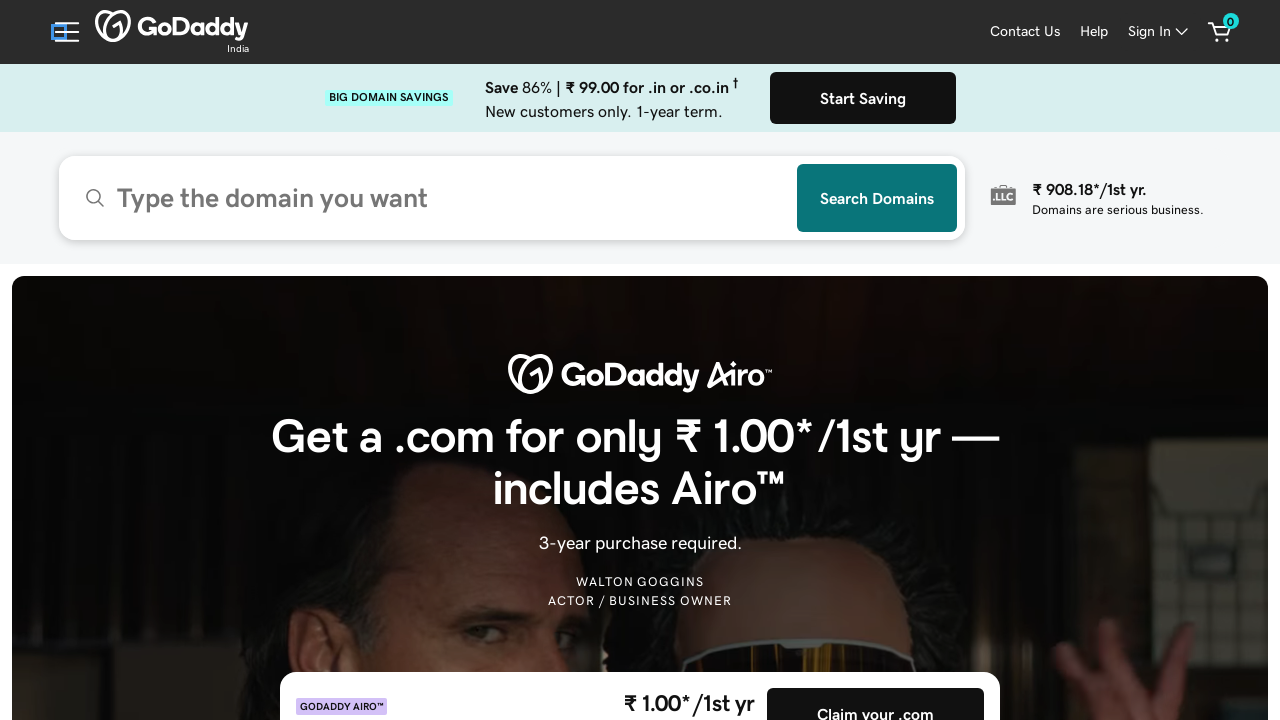

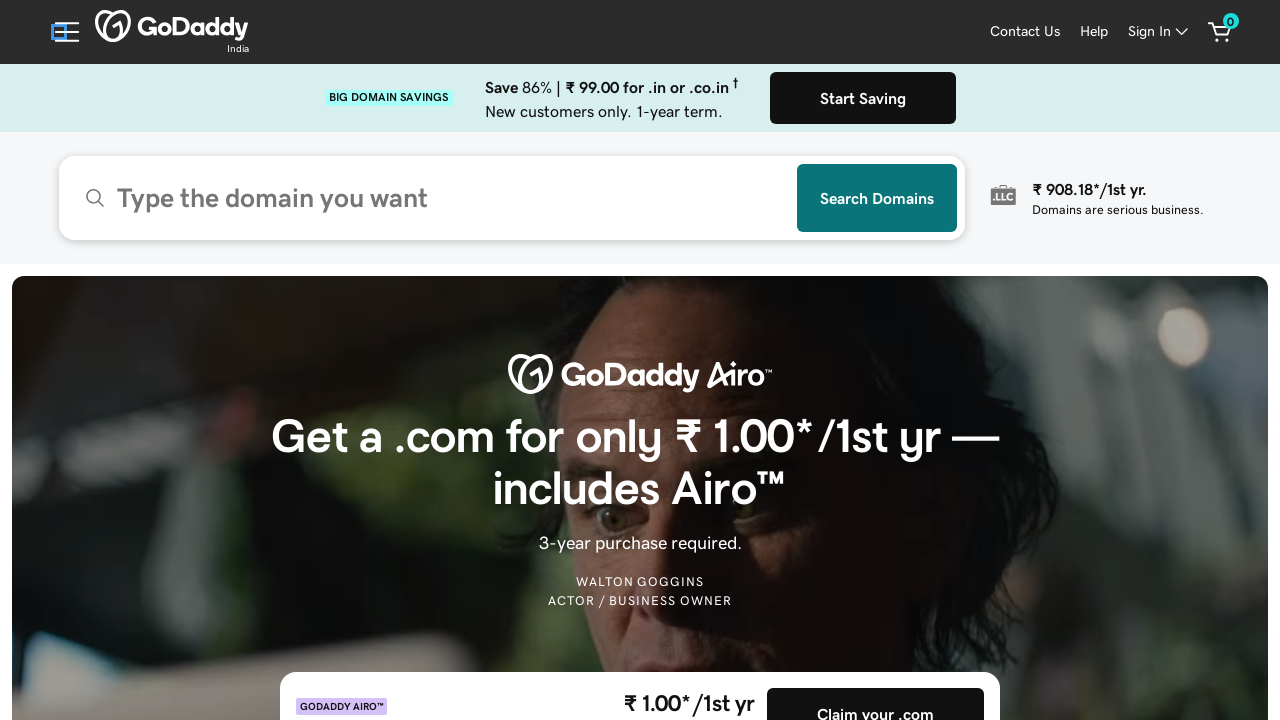